Tests that the complete all checkbox updates state when individual items are completed or cleared

Starting URL: https://demo.playwright.dev/todomvc

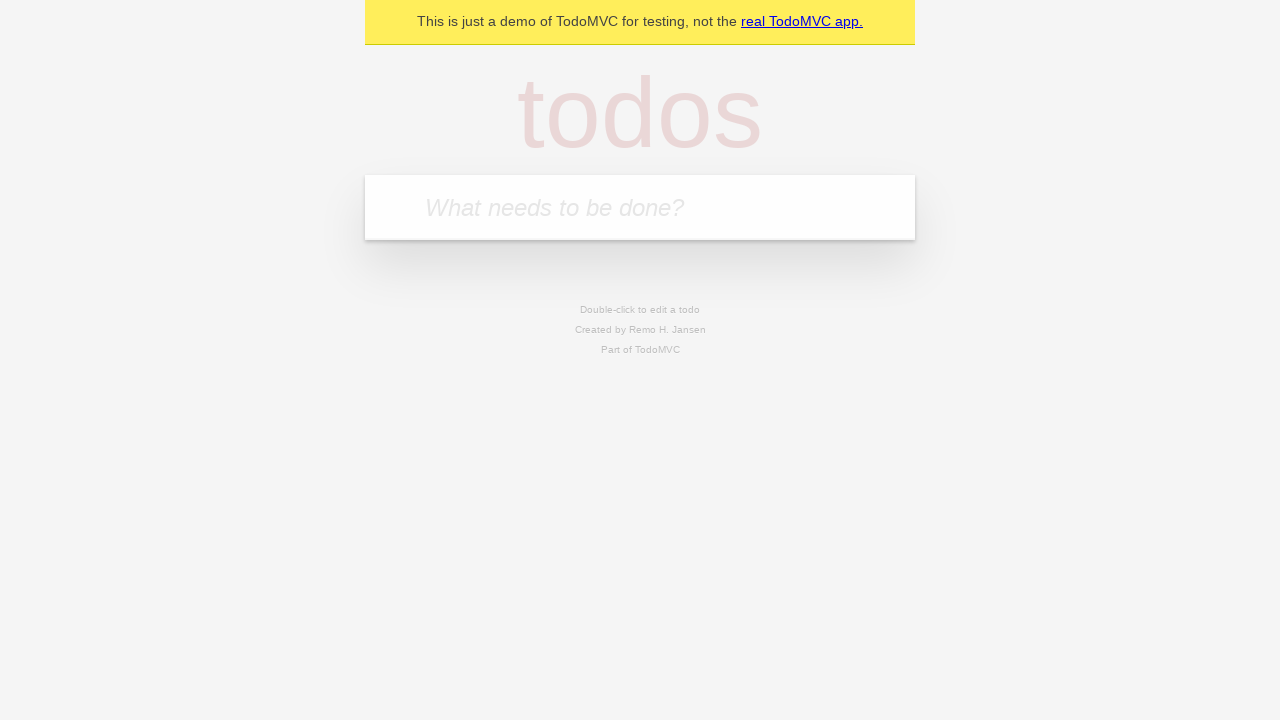

Filled todo input with 'buy some cheese' on internal:attr=[placeholder="What needs to be done?"i]
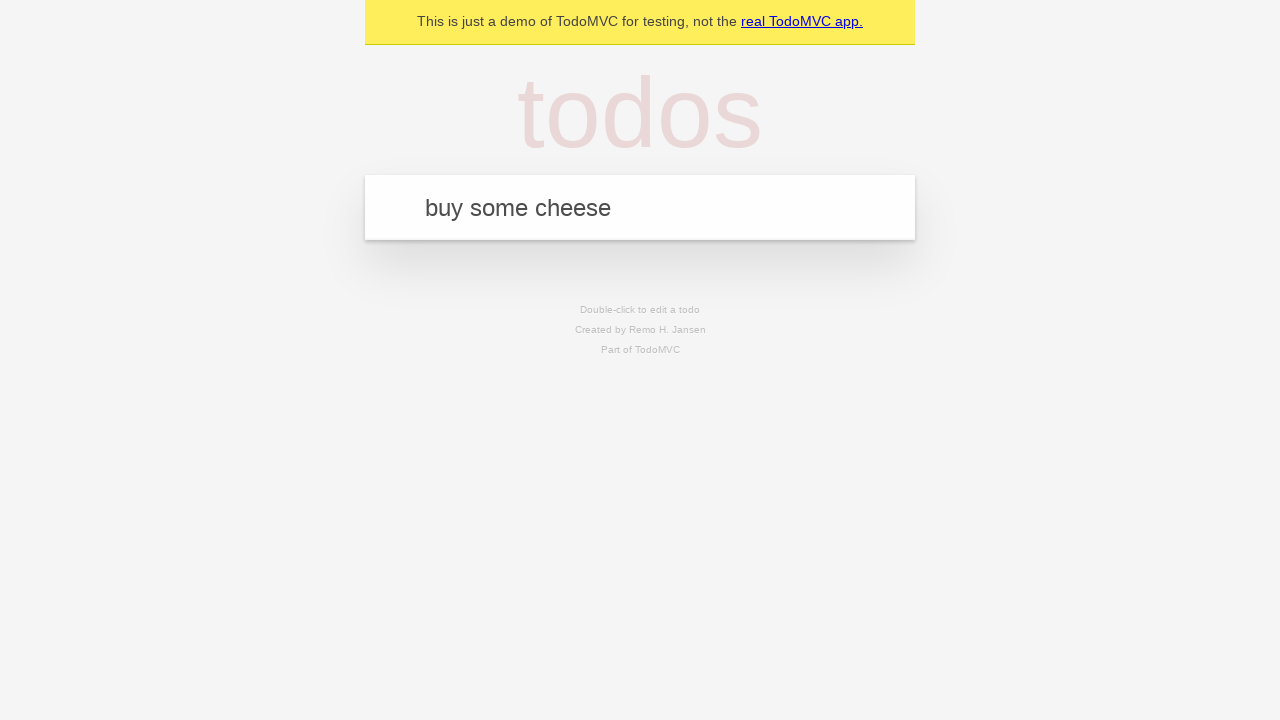

Pressed Enter to create first todo on internal:attr=[placeholder="What needs to be done?"i]
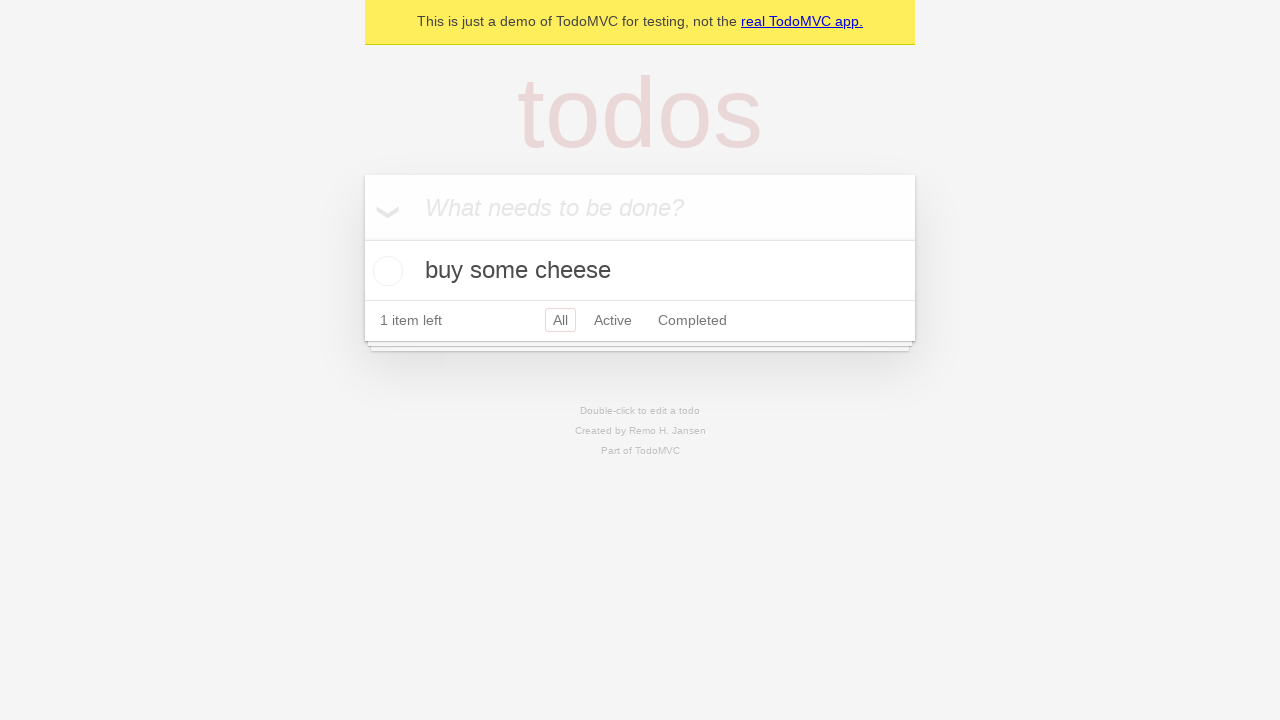

Filled todo input with 'feed the cat' on internal:attr=[placeholder="What needs to be done?"i]
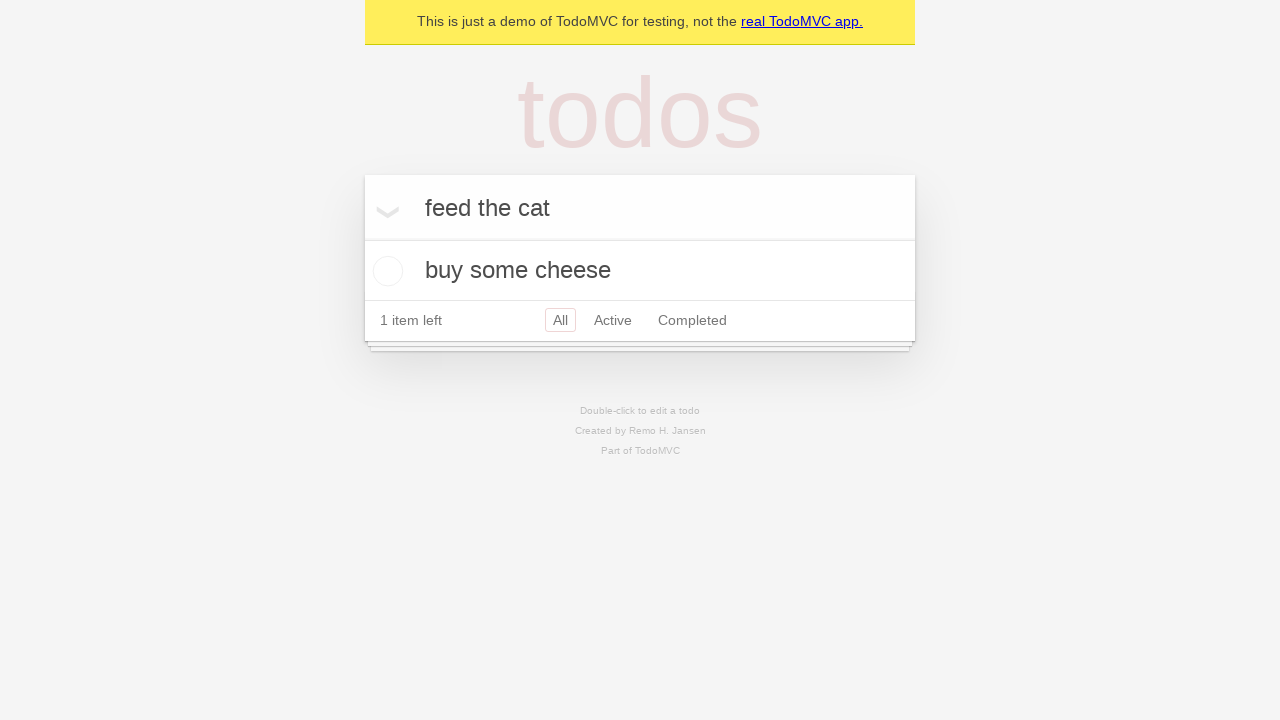

Pressed Enter to create second todo on internal:attr=[placeholder="What needs to be done?"i]
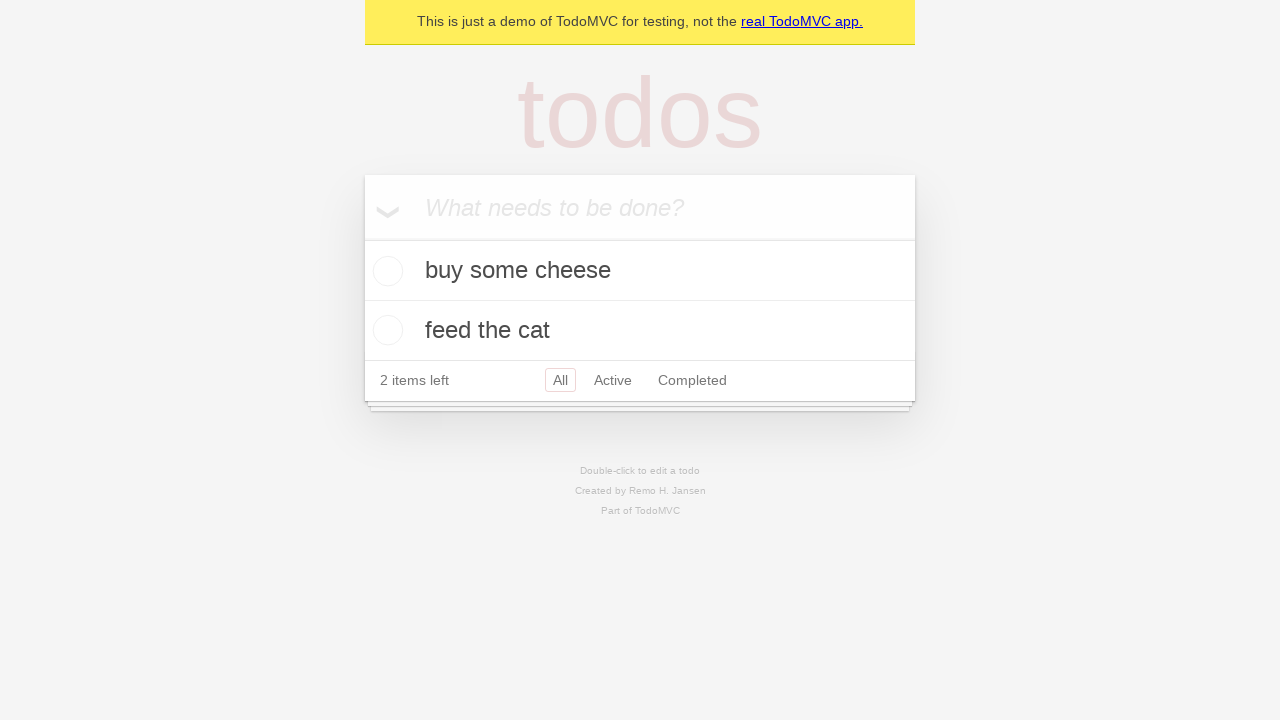

Filled todo input with 'book a doctors appointment' on internal:attr=[placeholder="What needs to be done?"i]
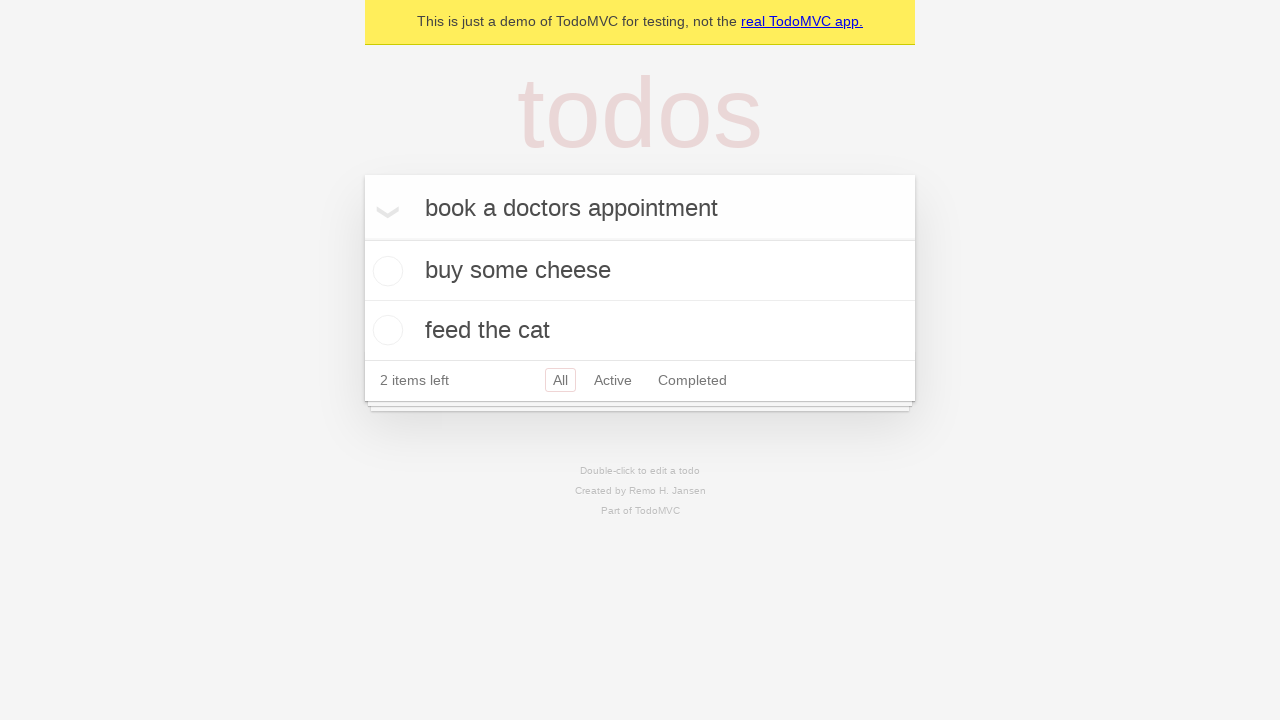

Pressed Enter to create third todo on internal:attr=[placeholder="What needs to be done?"i]
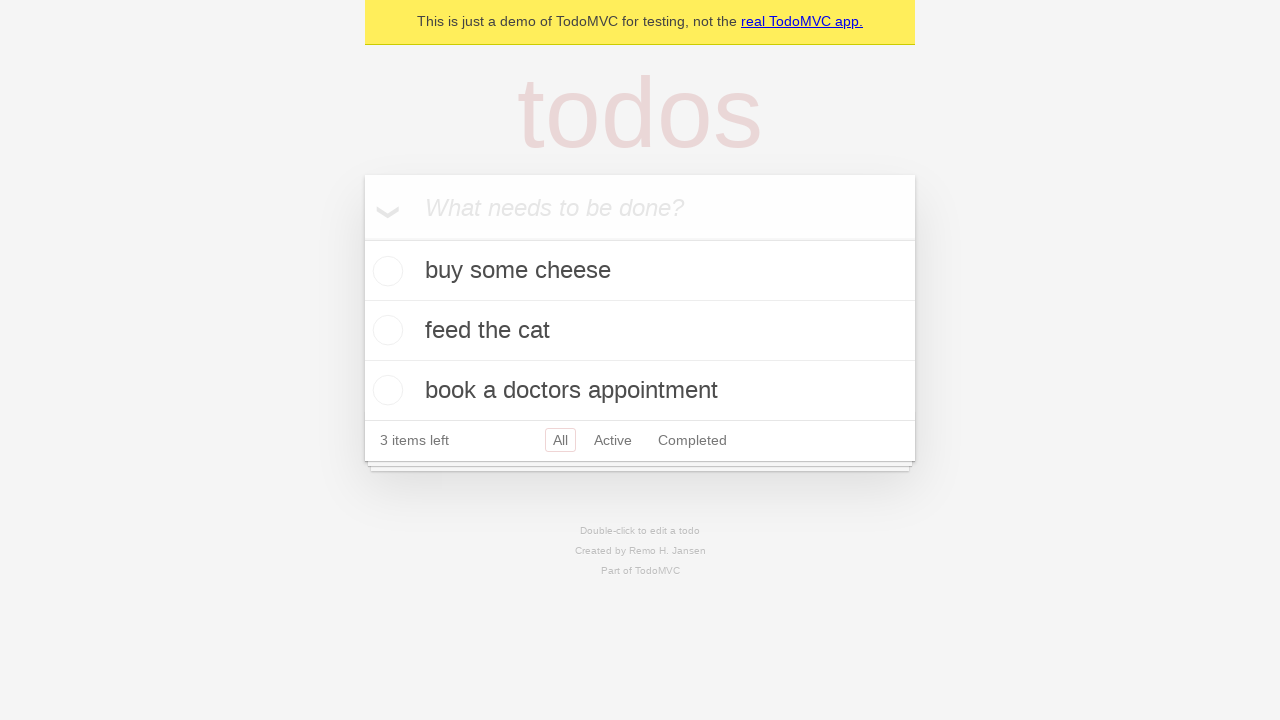

Checked the 'Mark all as complete' toggle at (362, 238) on internal:label="Mark all as complete"i
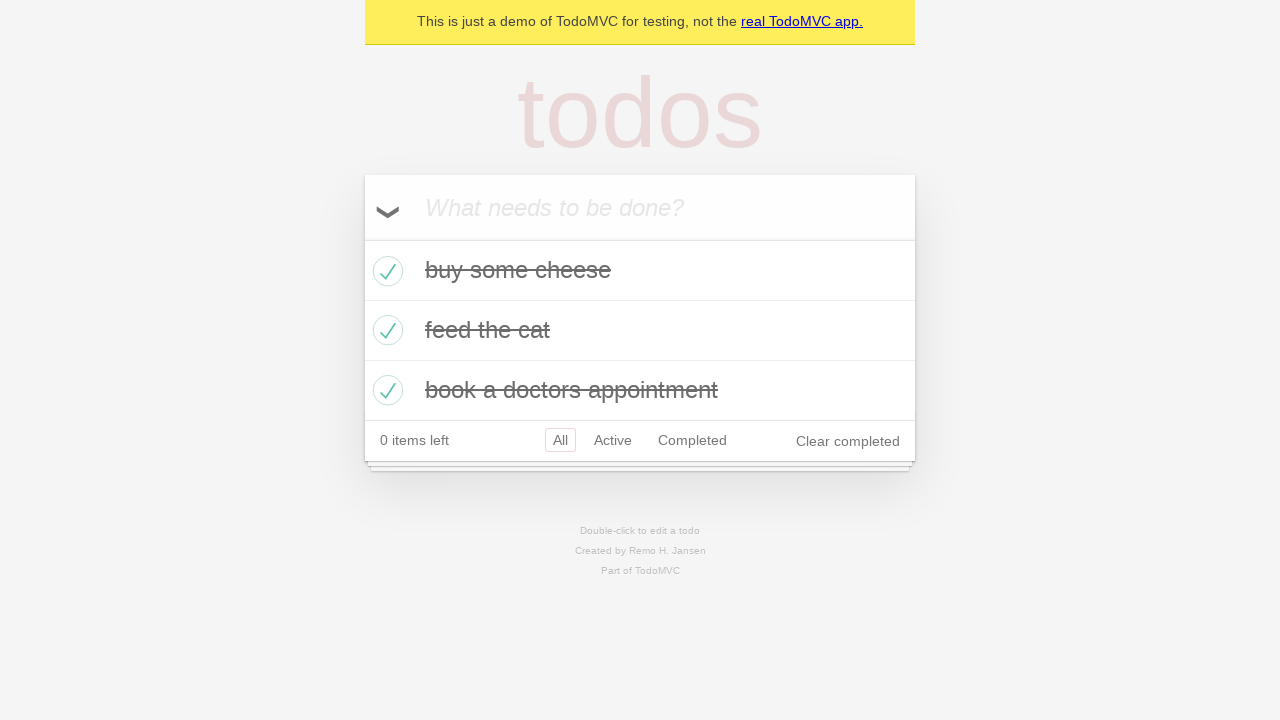

Unchecked the first todo item checkbox at (385, 271) on internal:testid=[data-testid="todo-item"s] >> nth=0 >> internal:role=checkbox
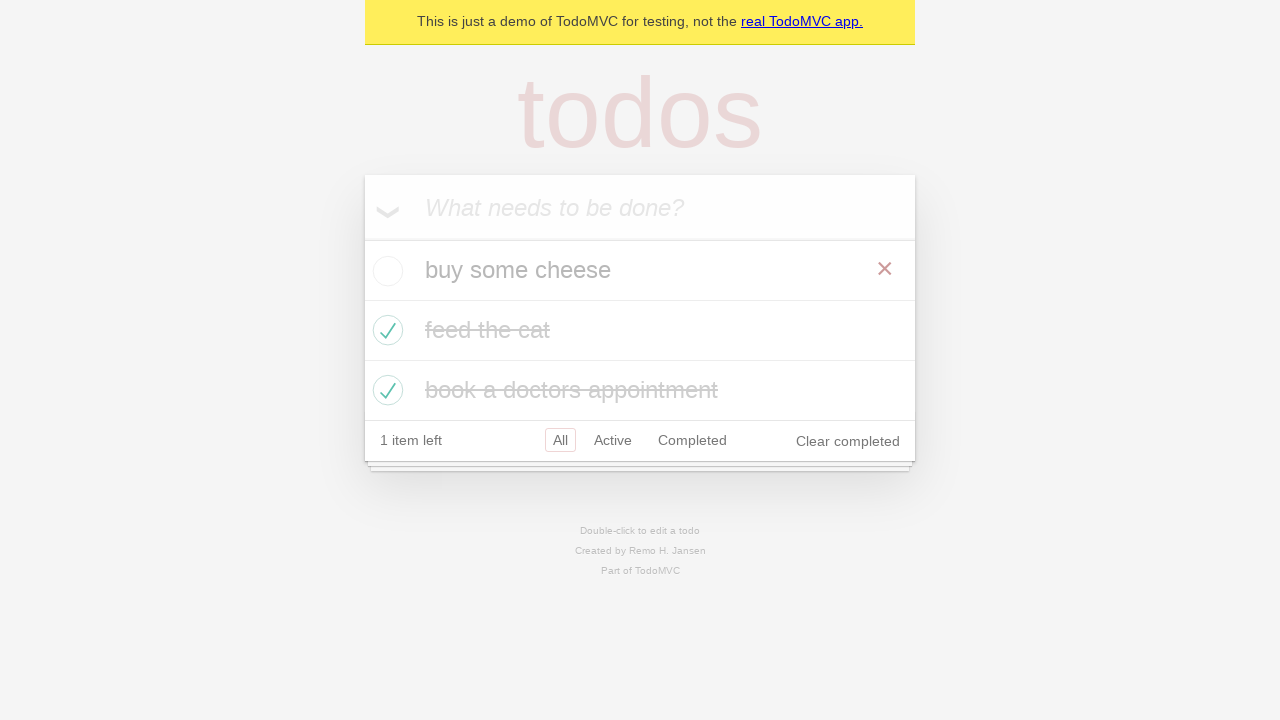

Checked the first todo item checkbox again at (385, 271) on internal:testid=[data-testid="todo-item"s] >> nth=0 >> internal:role=checkbox
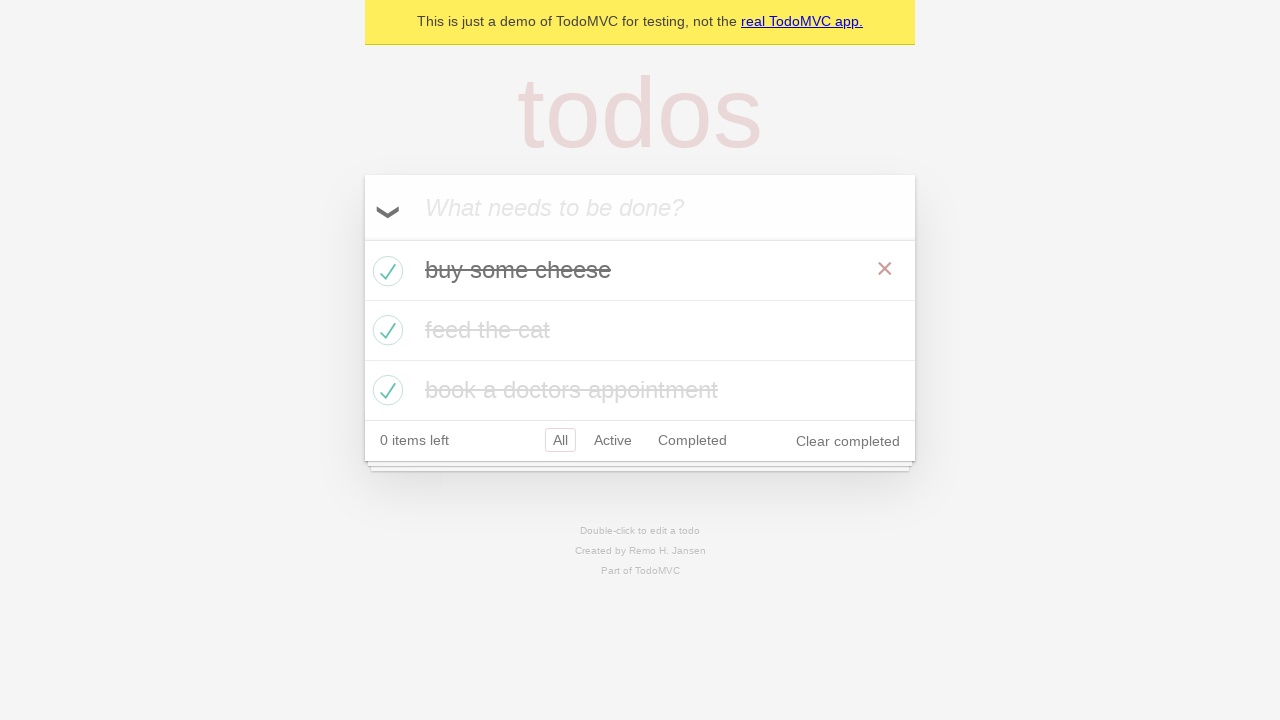

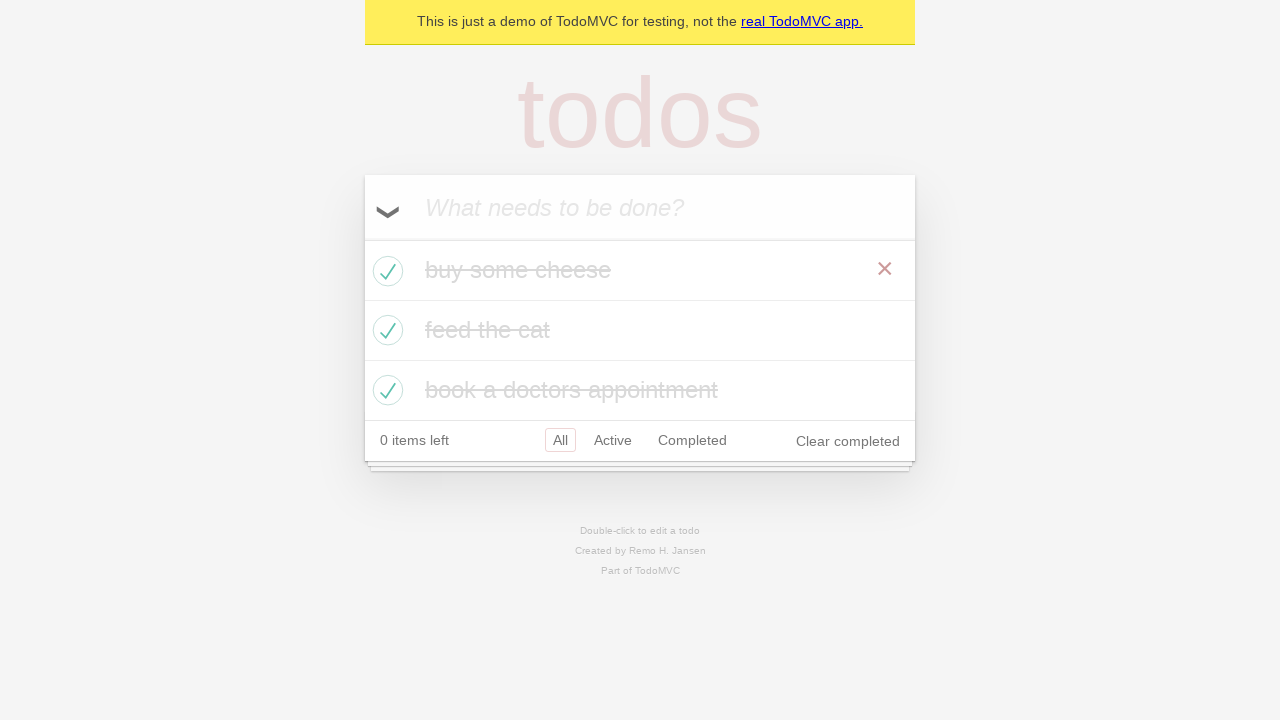